Tests clicking on a textarea to change the active element focus

Starting URL: http://guinea-pig.webdriver.io

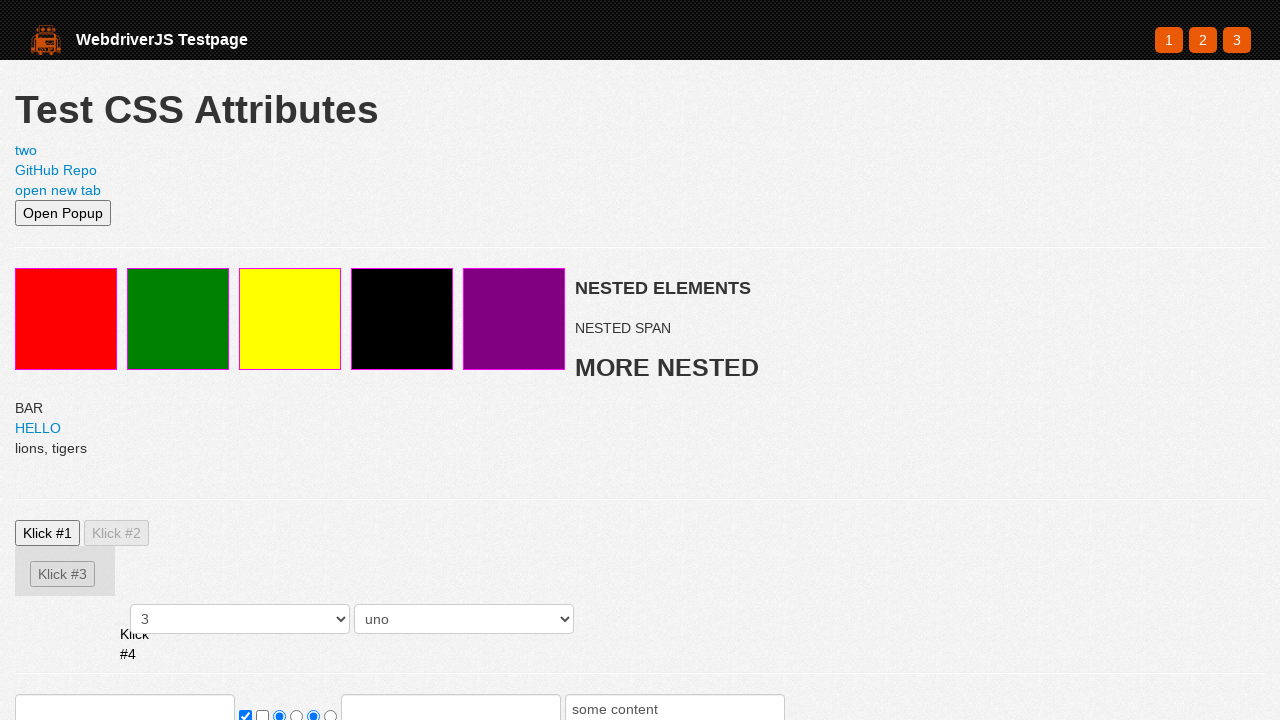

Clicked on textarea to change active element focus at (125, 530) on textarea
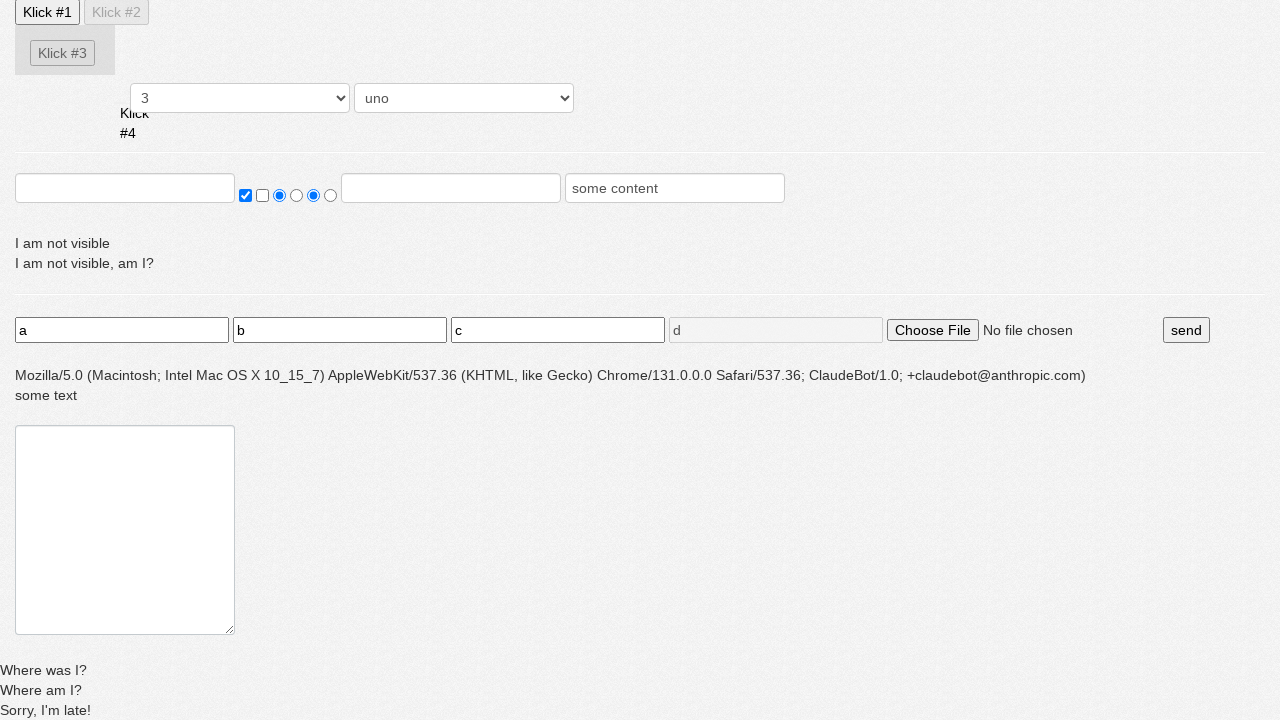

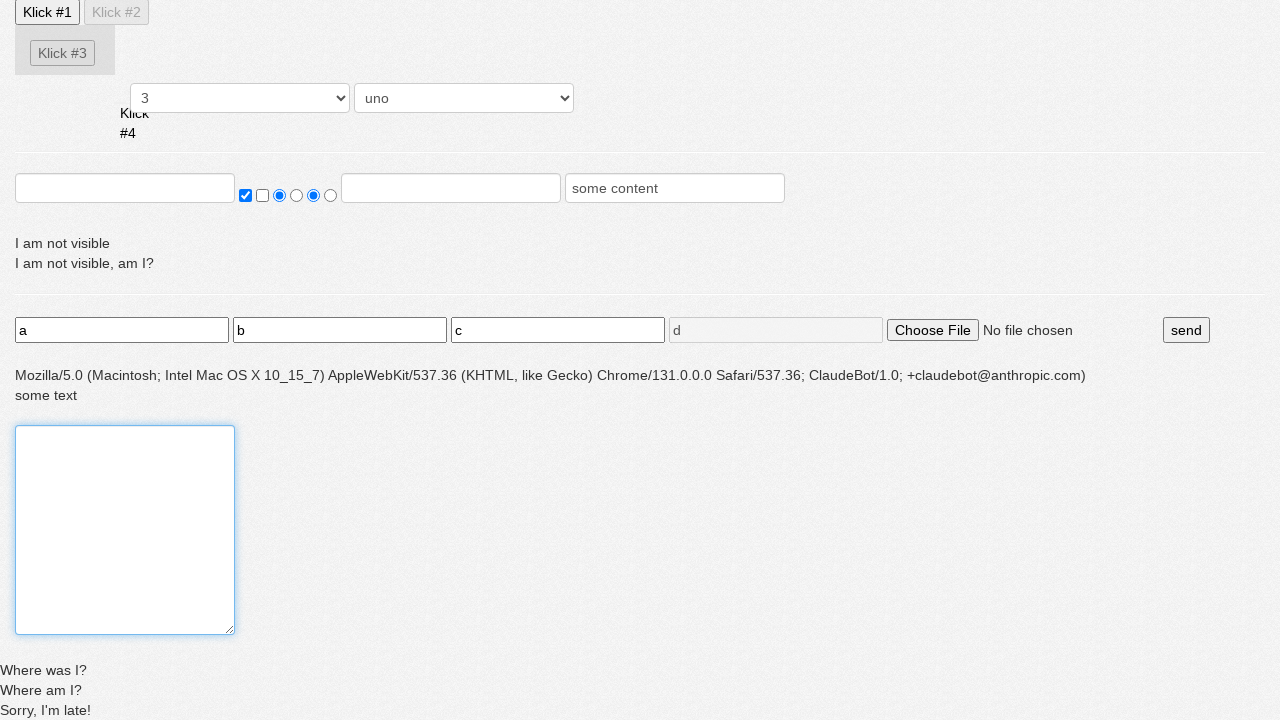